Tests a text input form by filling a textarea with a specific value and clicking the submit button

Starting URL: https://suninjuly.github.io/text_input_task.html

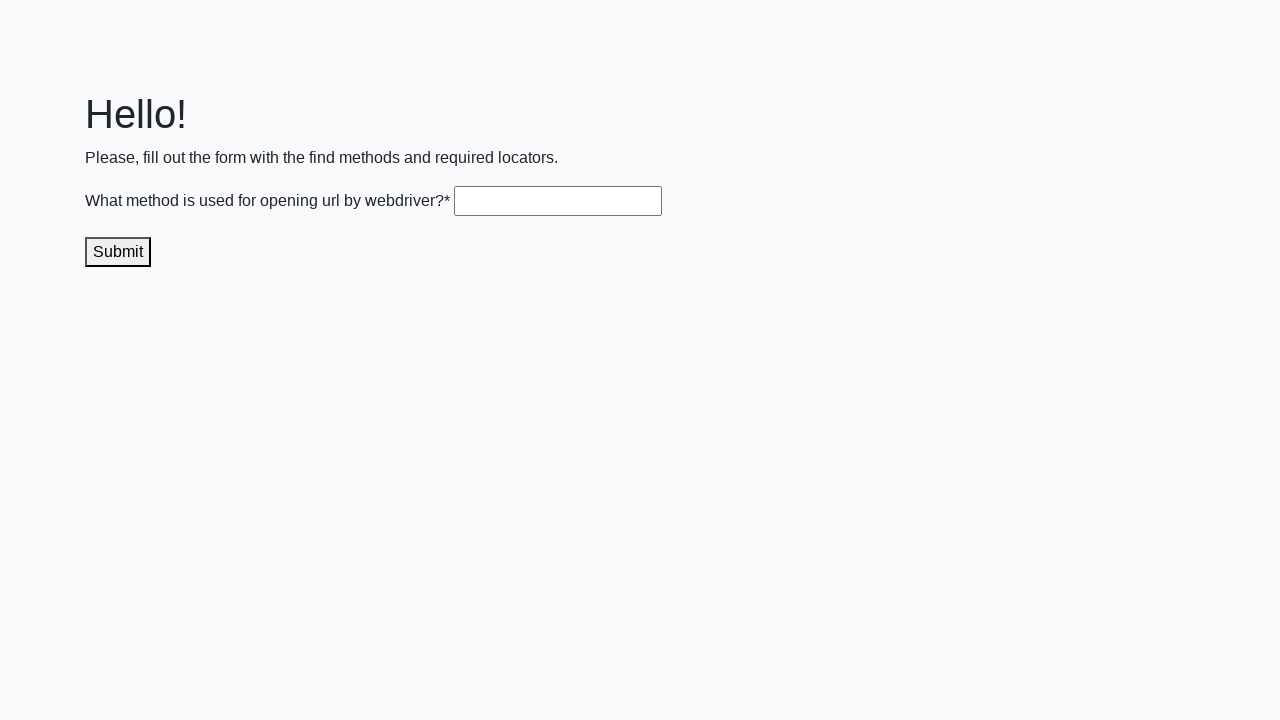

Filled textarea with 'get()' on .textarea
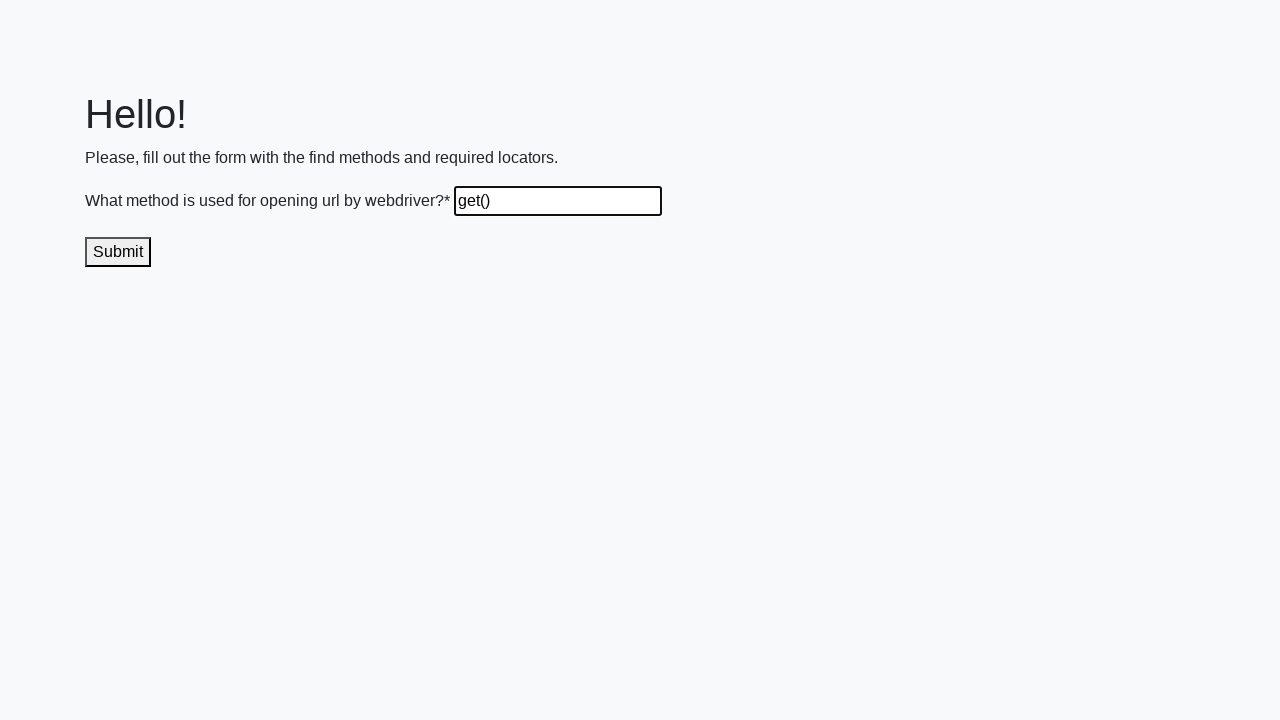

Clicked submit button at (118, 252) on .submit-submission
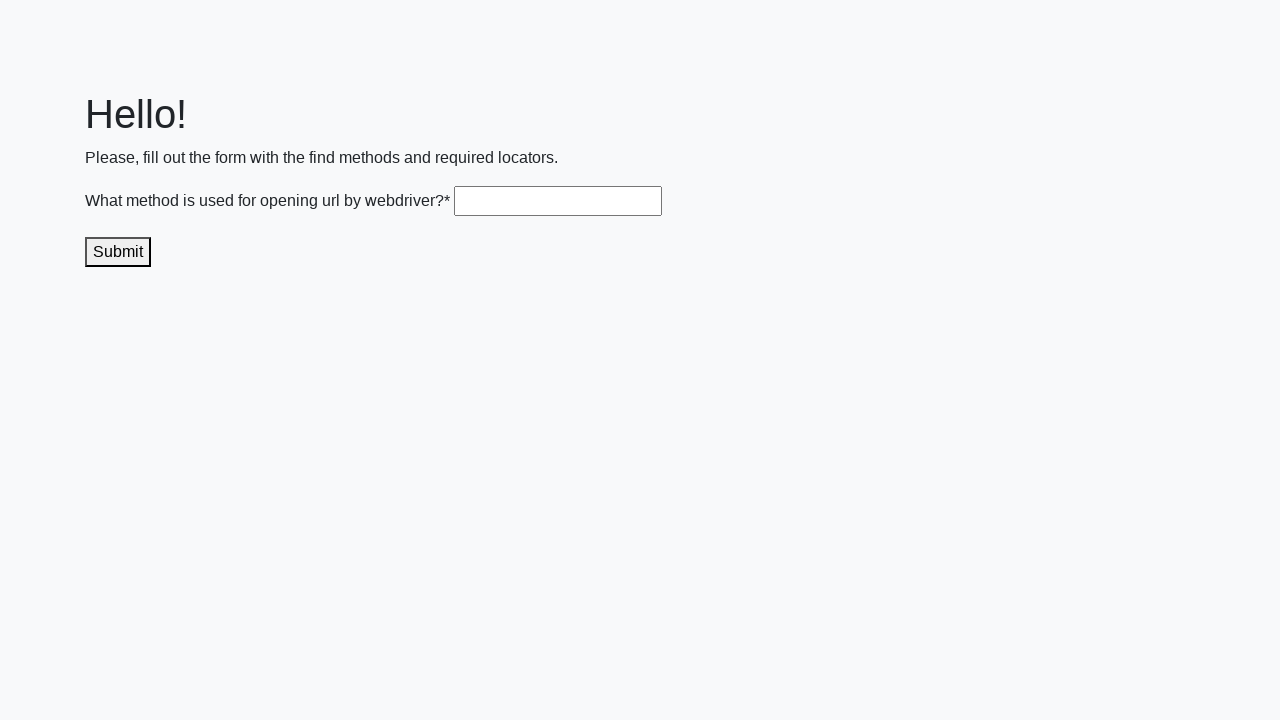

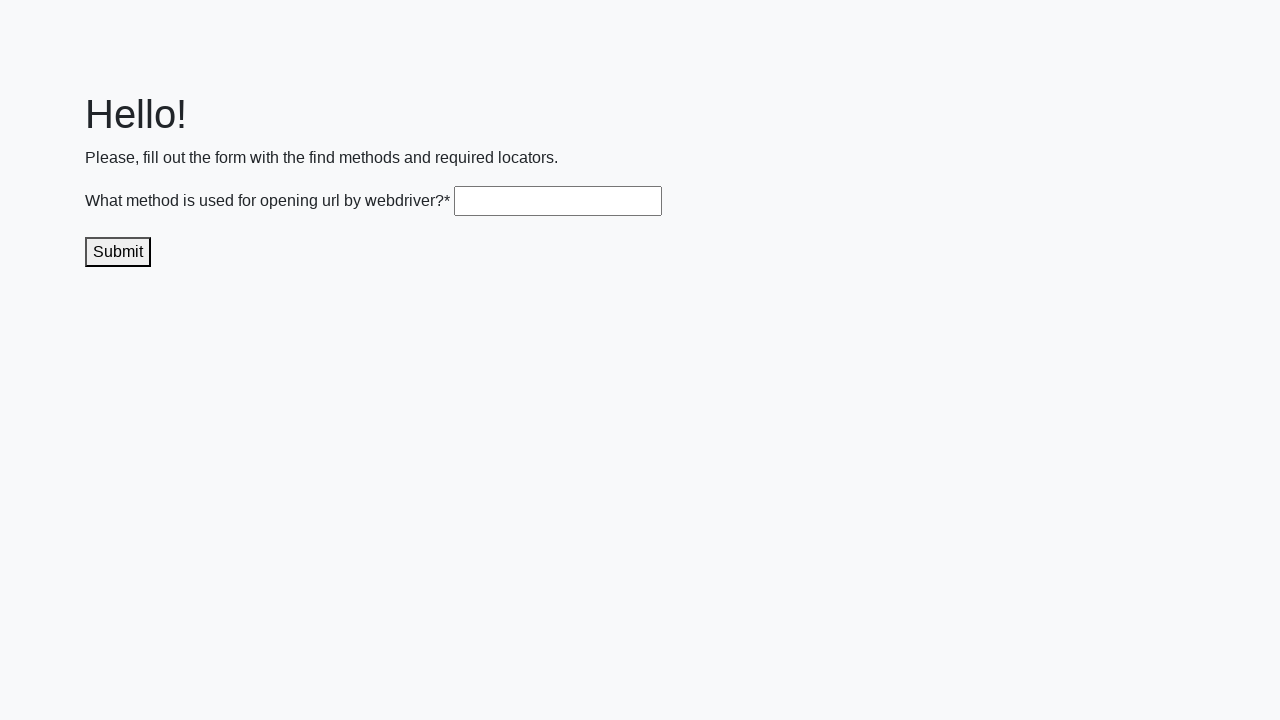